Tests that other controls are hidden when editing a todo item by double-clicking.

Starting URL: https://demo.playwright.dev/todomvc

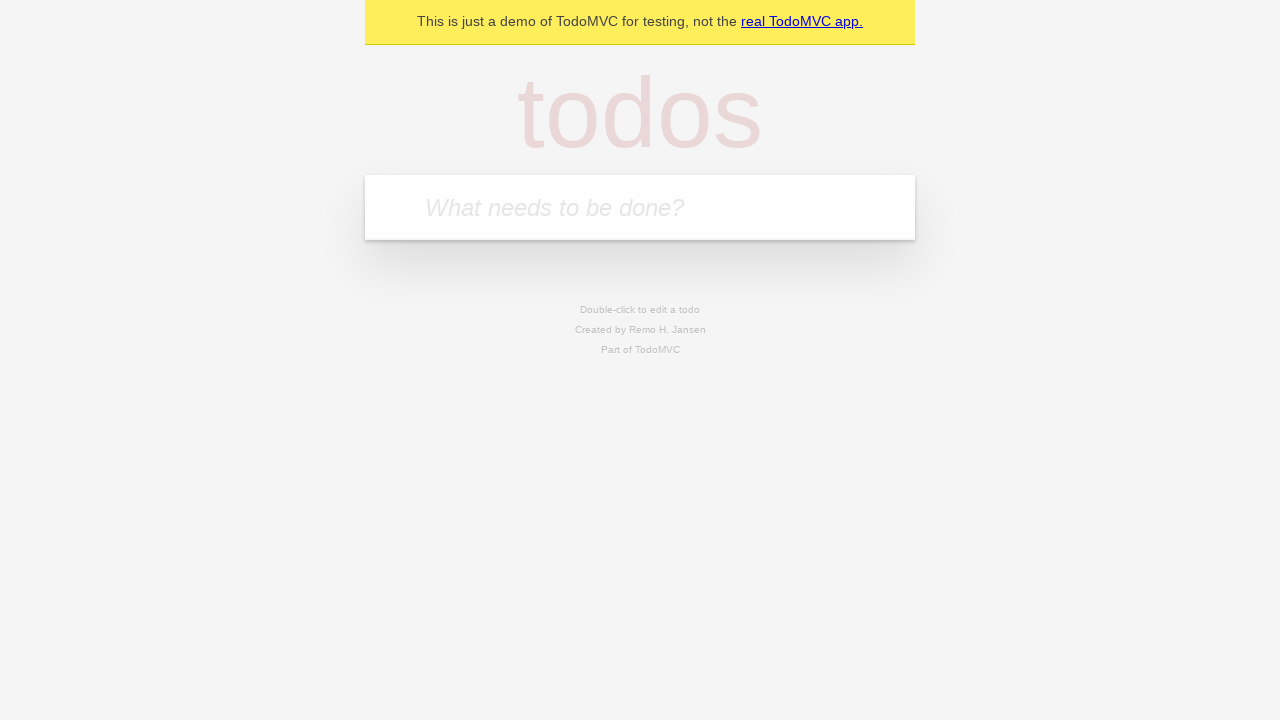

Filled todo input with 'buy some cheese' on internal:attr=[placeholder="What needs to be done?"i]
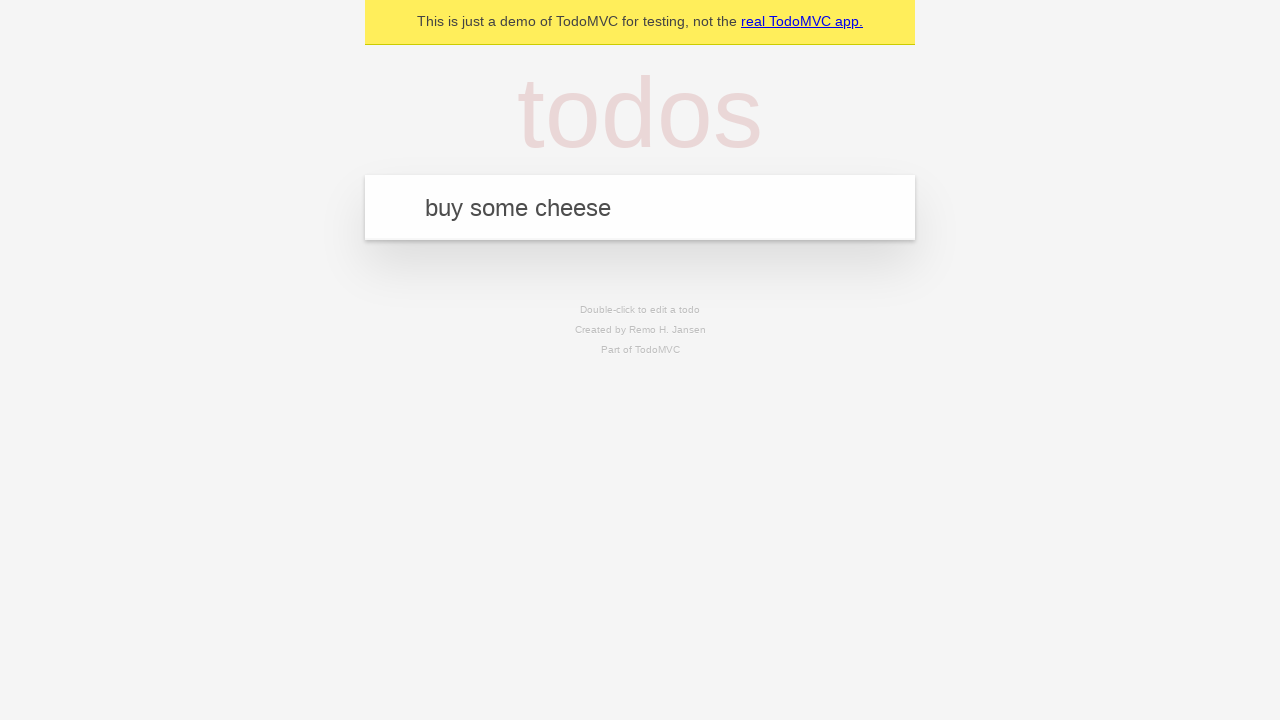

Pressed Enter to create first todo on internal:attr=[placeholder="What needs to be done?"i]
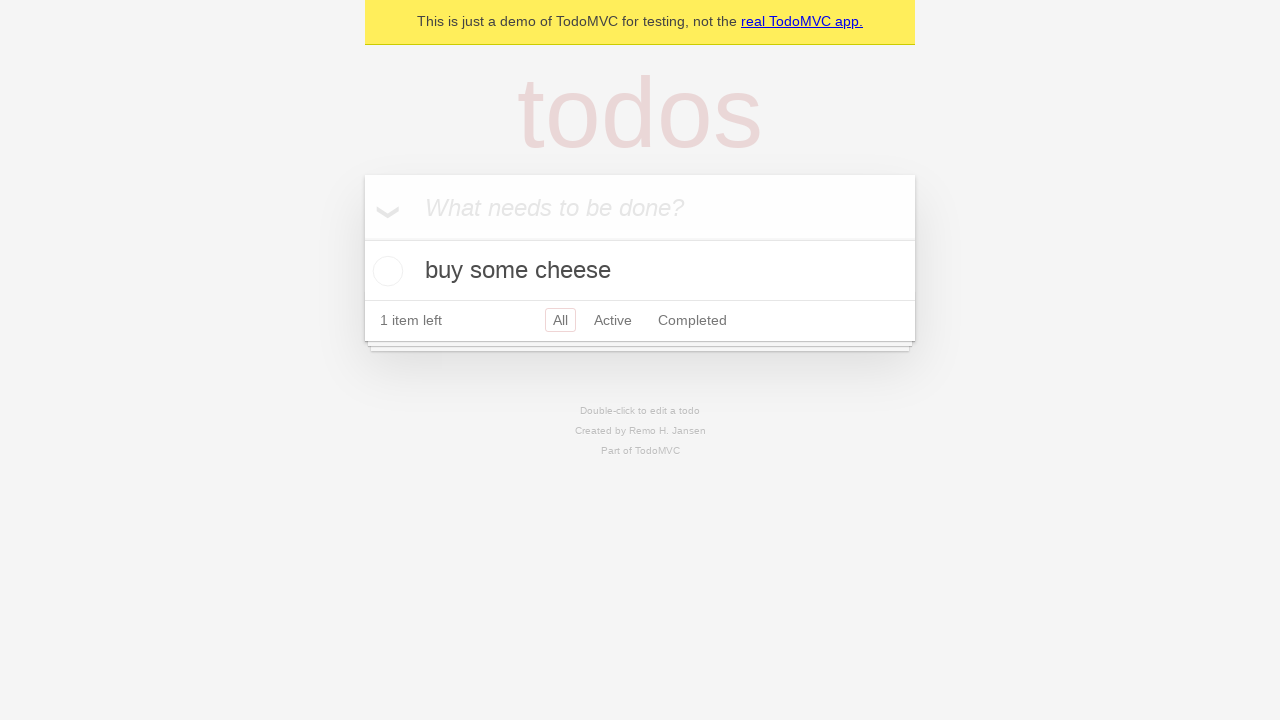

Filled todo input with 'feed the cat' on internal:attr=[placeholder="What needs to be done?"i]
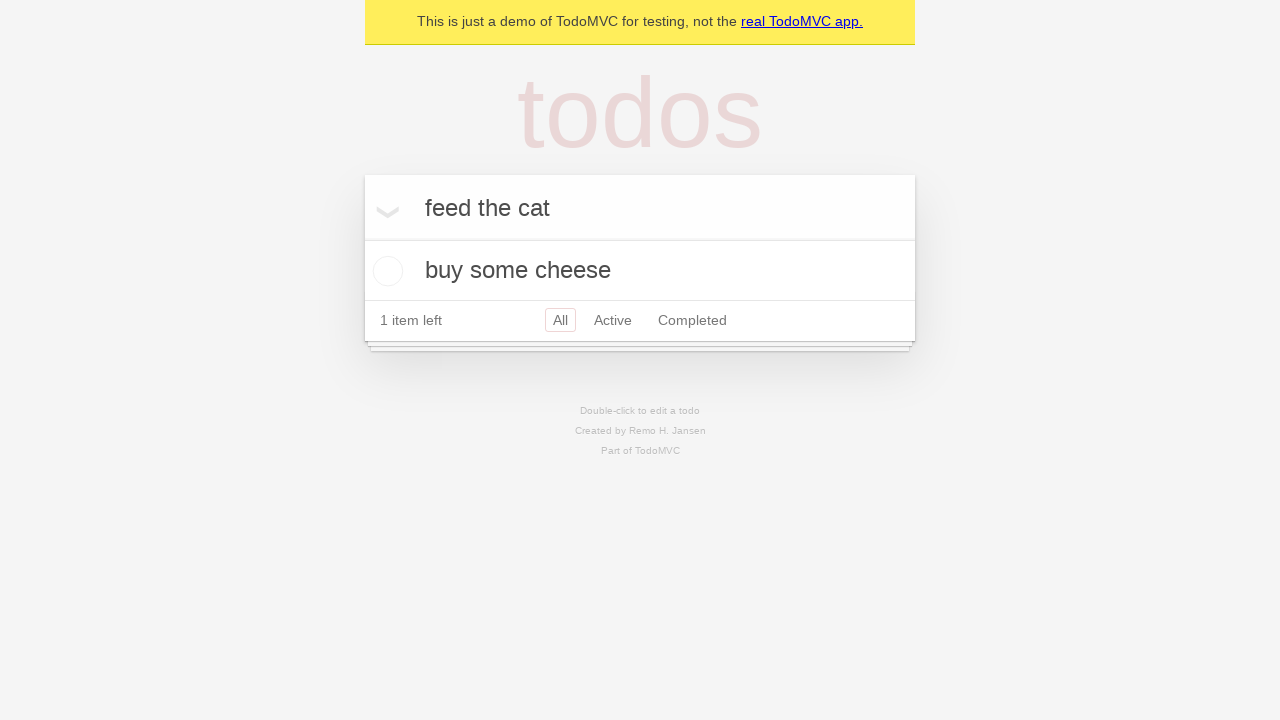

Pressed Enter to create second todo on internal:attr=[placeholder="What needs to be done?"i]
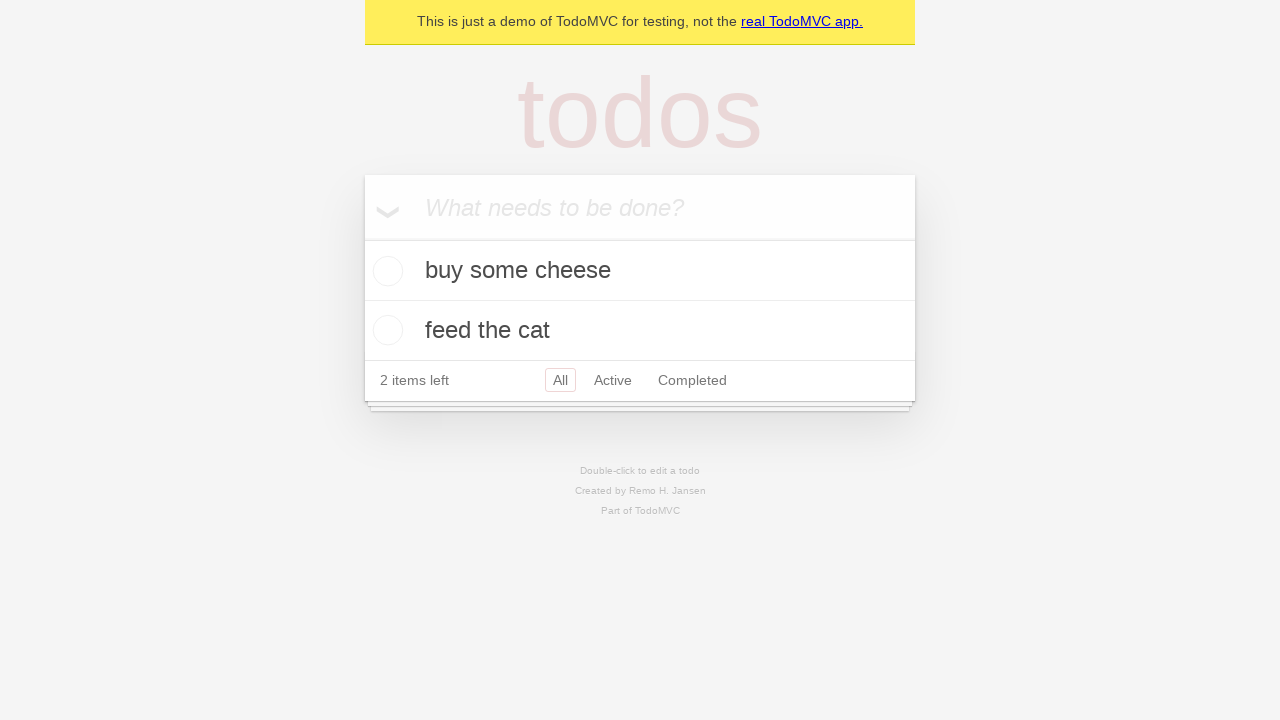

Filled todo input with 'book a doctors appointment' on internal:attr=[placeholder="What needs to be done?"i]
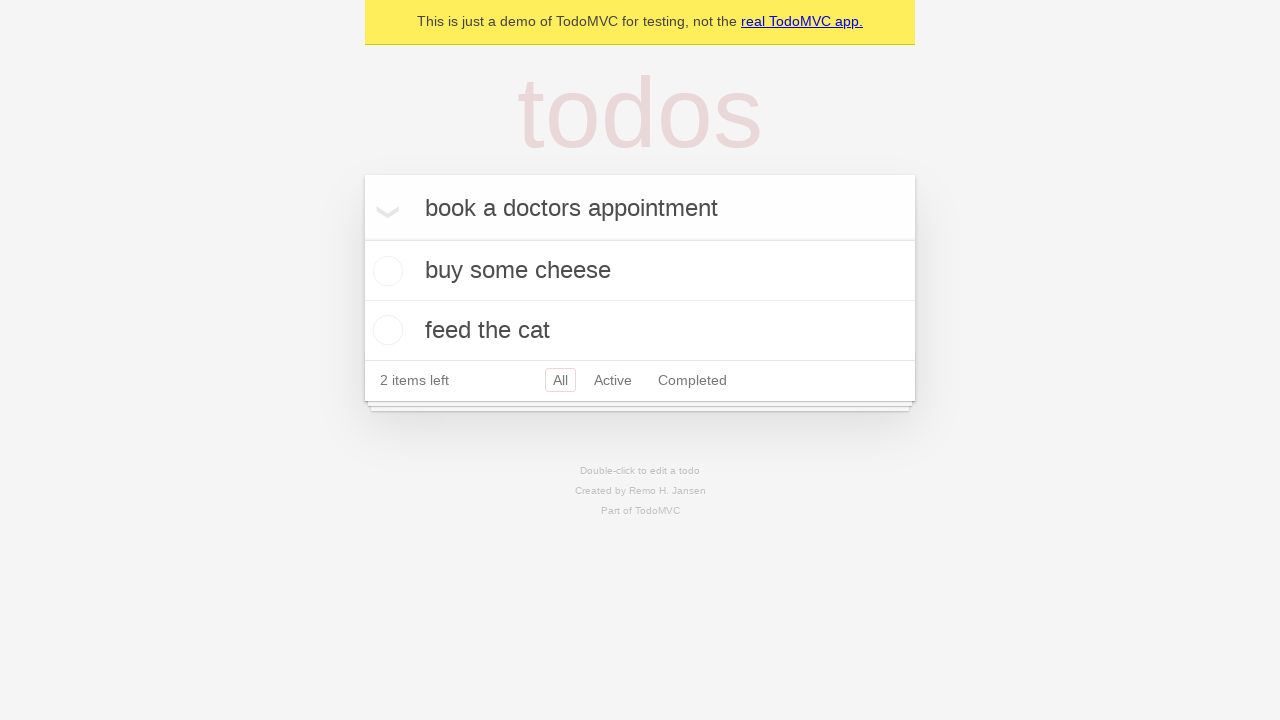

Pressed Enter to create third todo on internal:attr=[placeholder="What needs to be done?"i]
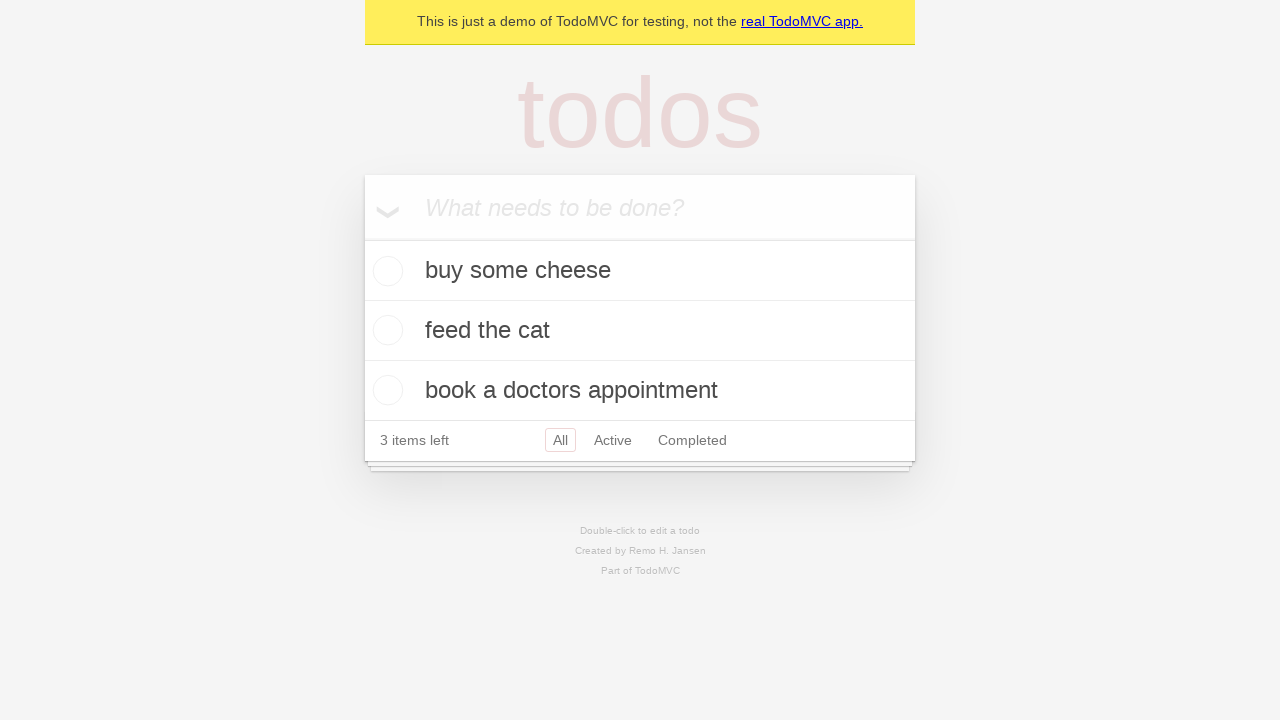

Double-clicked second todo item to enter edit mode at (640, 331) on internal:testid=[data-testid="todo-item"s] >> nth=1
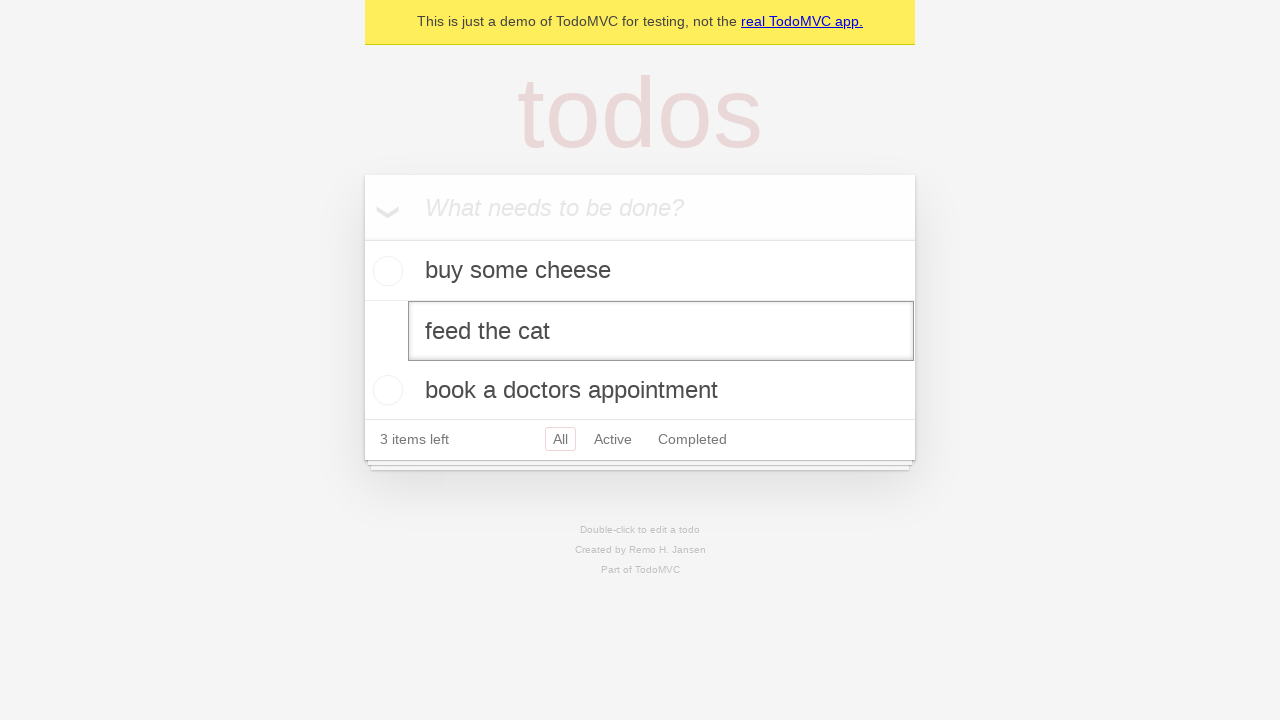

Edit textbox appeared for second todo item
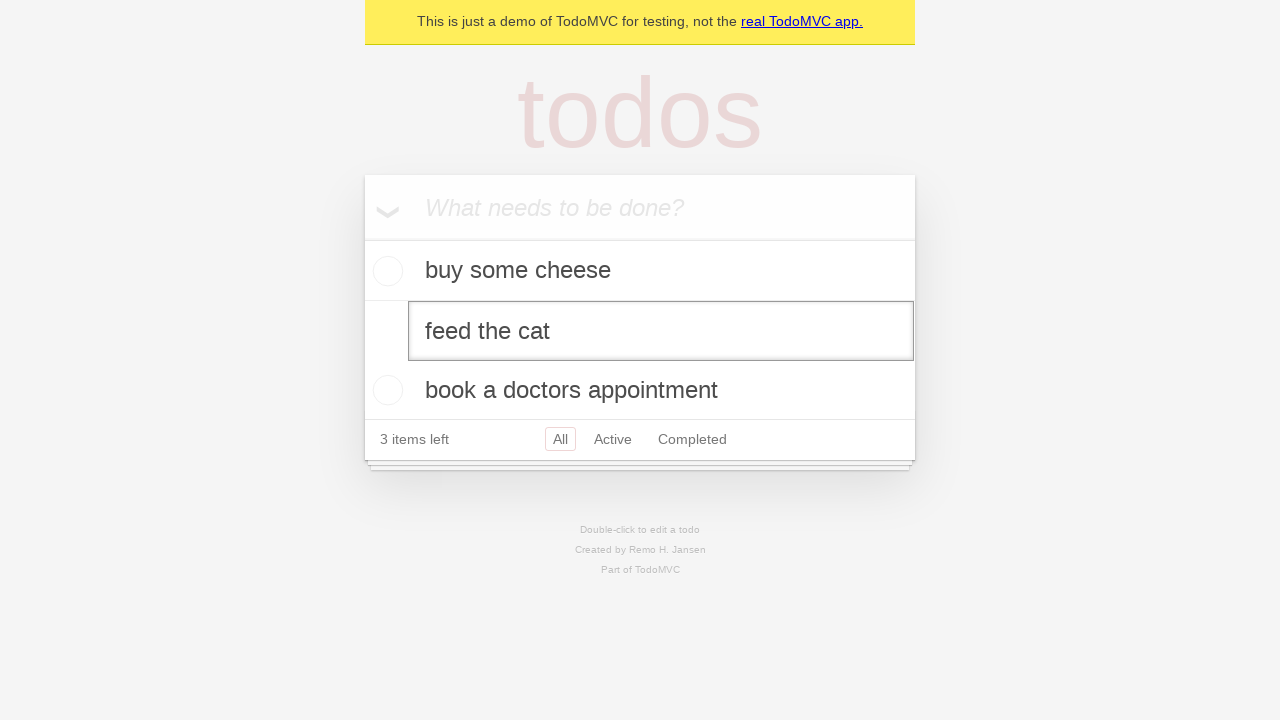

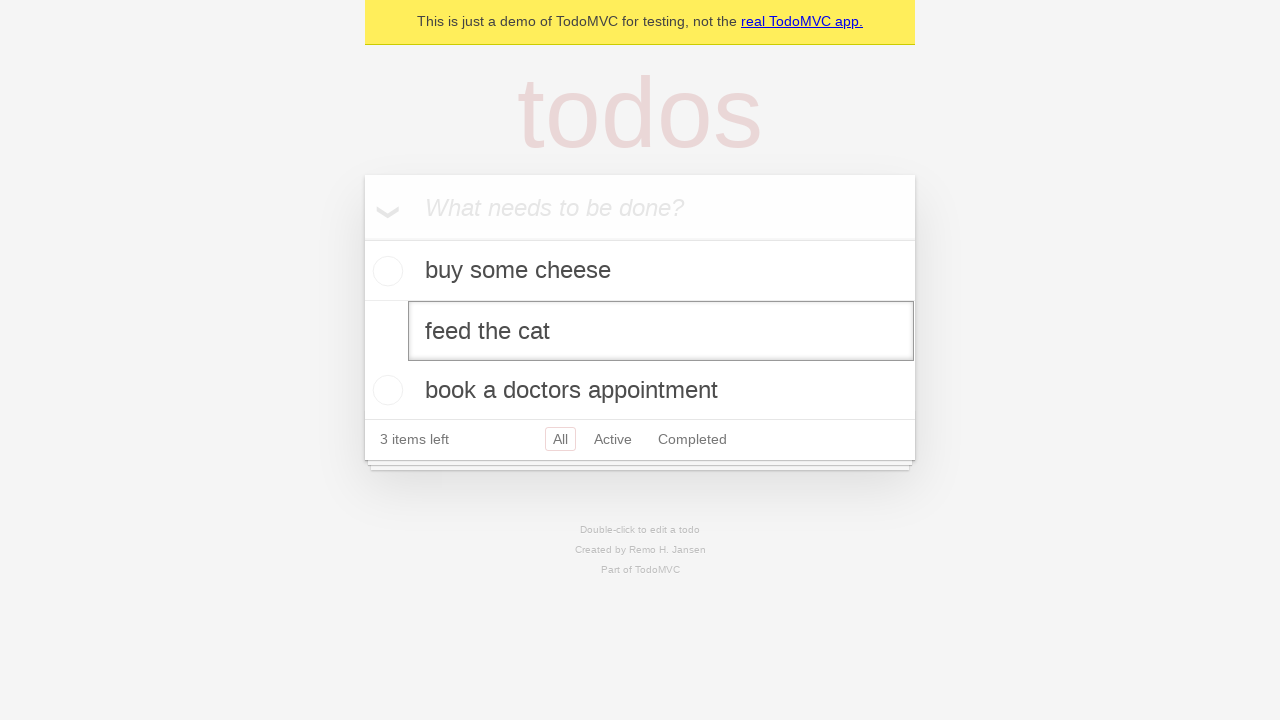